Tests dynamic loading by clicking a start button and waiting for "Hello World!" text to become visible

Starting URL: https://automationfc.github.io/dynamic-loading/

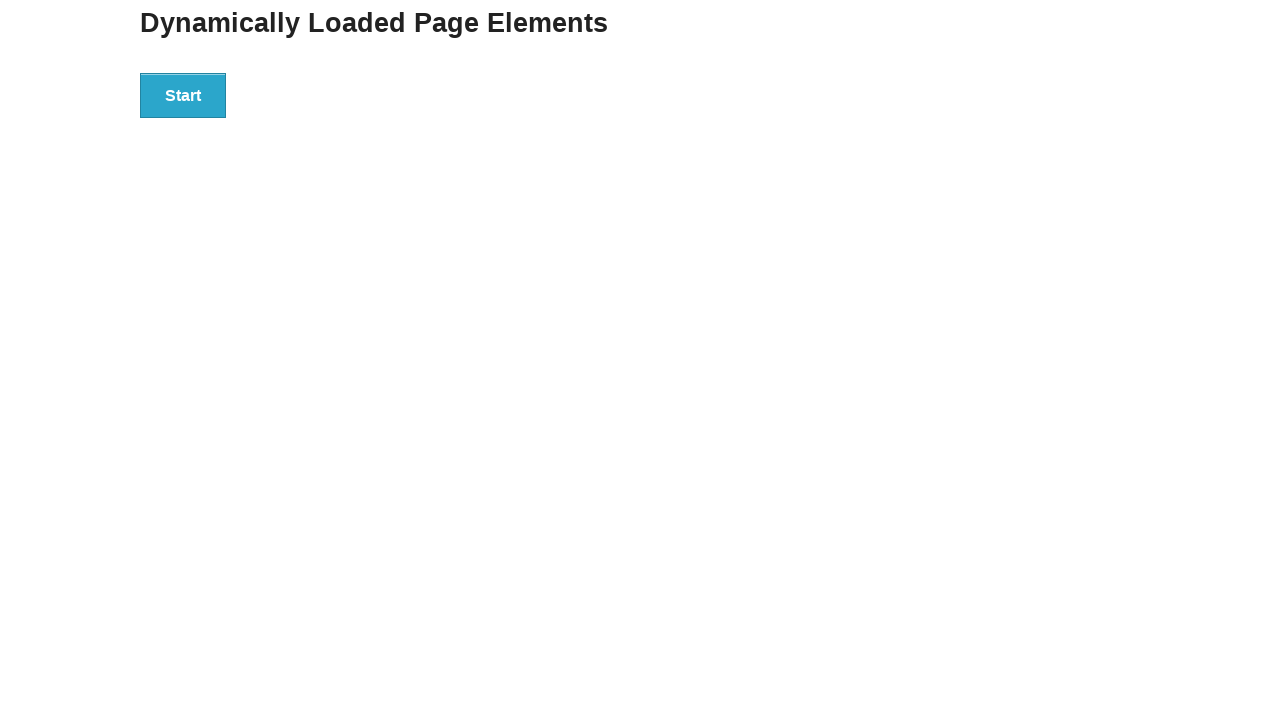

Clicked the start button at (183, 95) on #start>button
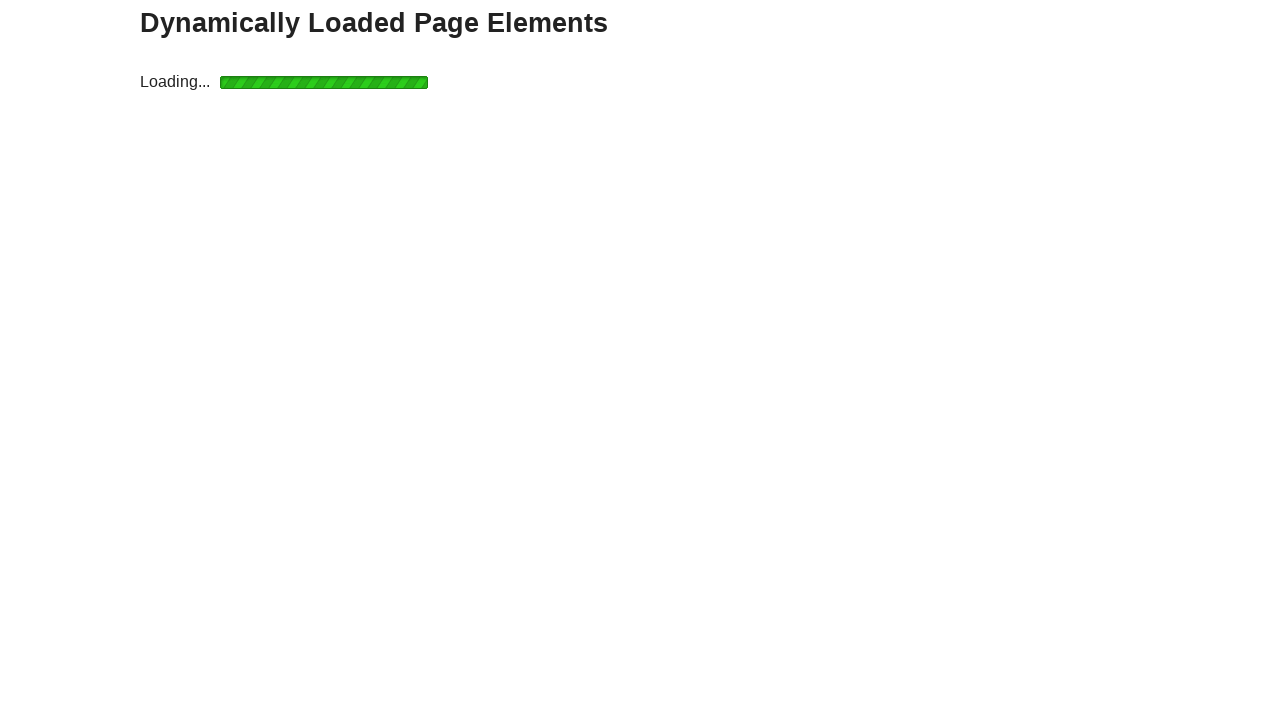

Waited for 'Hello World!' text to become visible
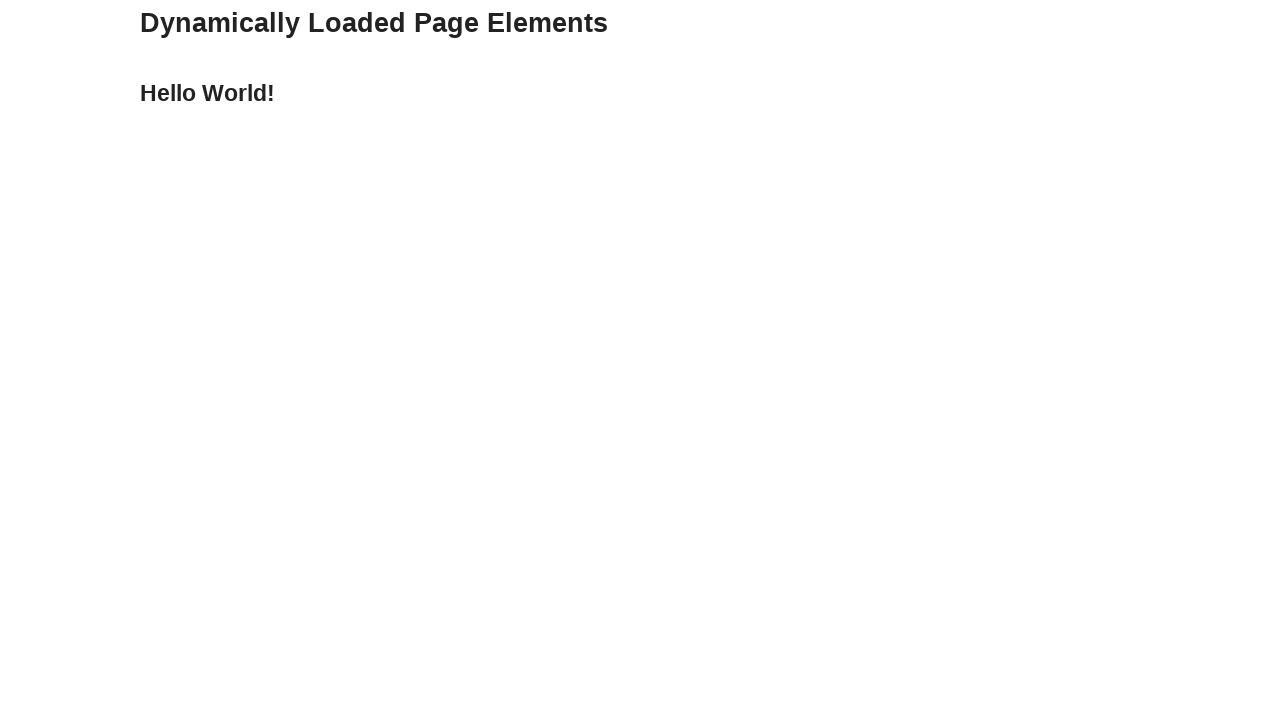

Verified that 'Hello World!' text is displayed
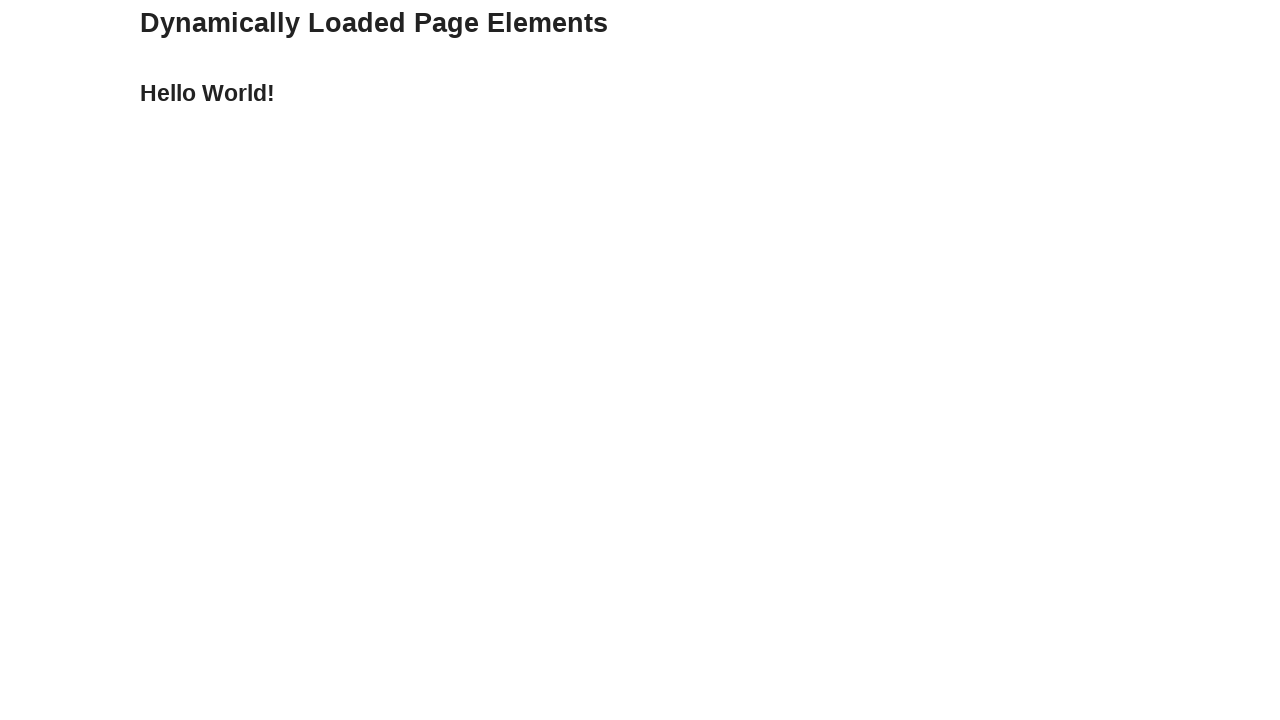

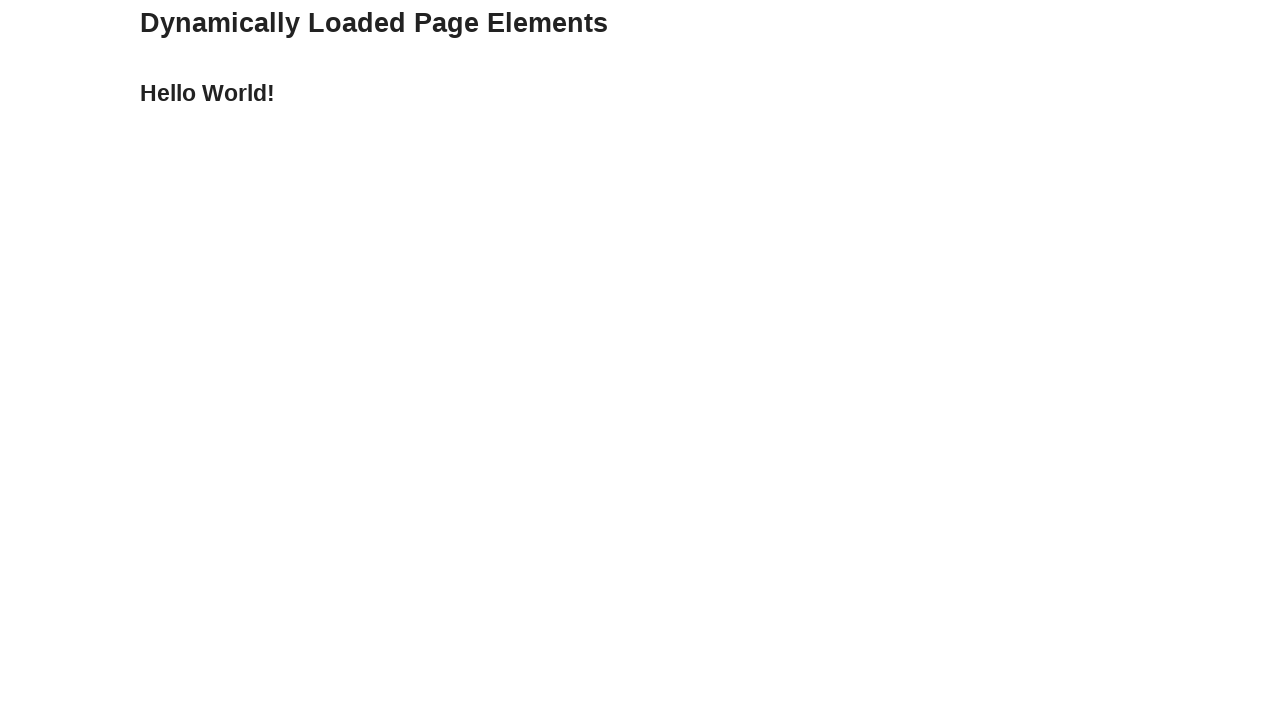